Tests that the "complete all" checkbox state updates correctly when individual items are completed or cleared.

Starting URL: https://demo.playwright.dev/todomvc

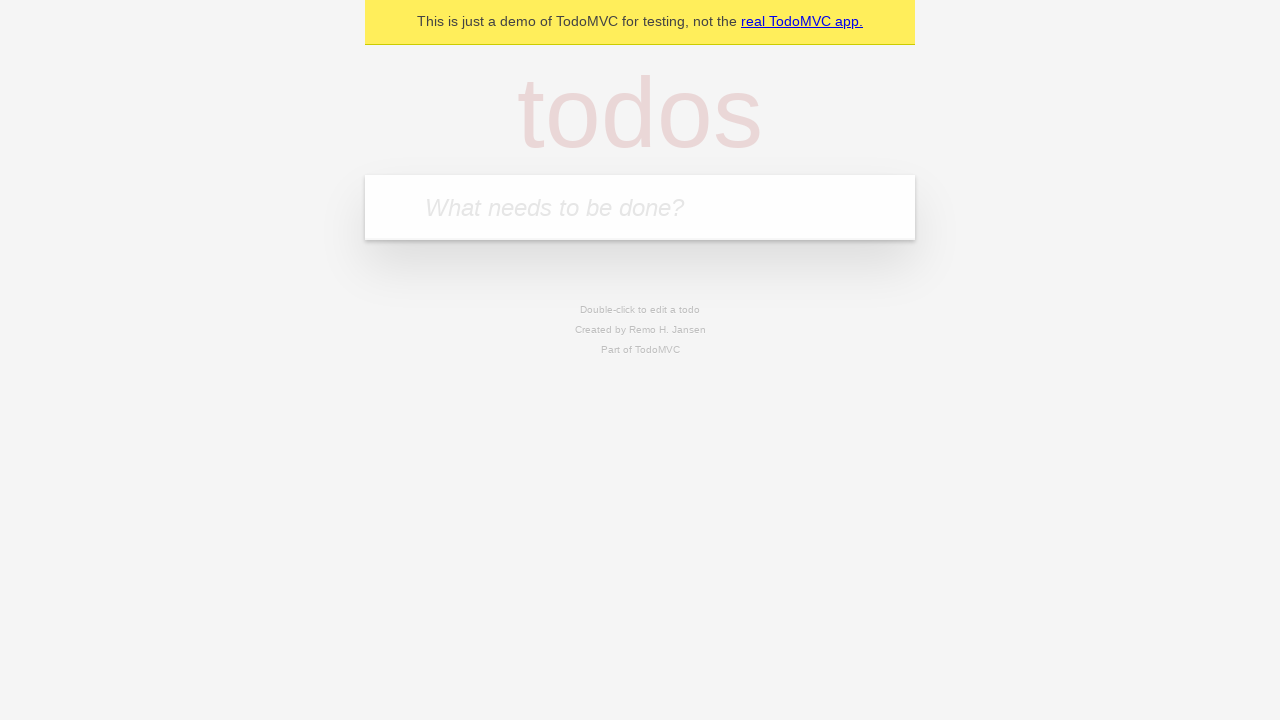

Filled new todo field with 'buy some cheese' on internal:attr=[placeholder="What needs to be done?"i]
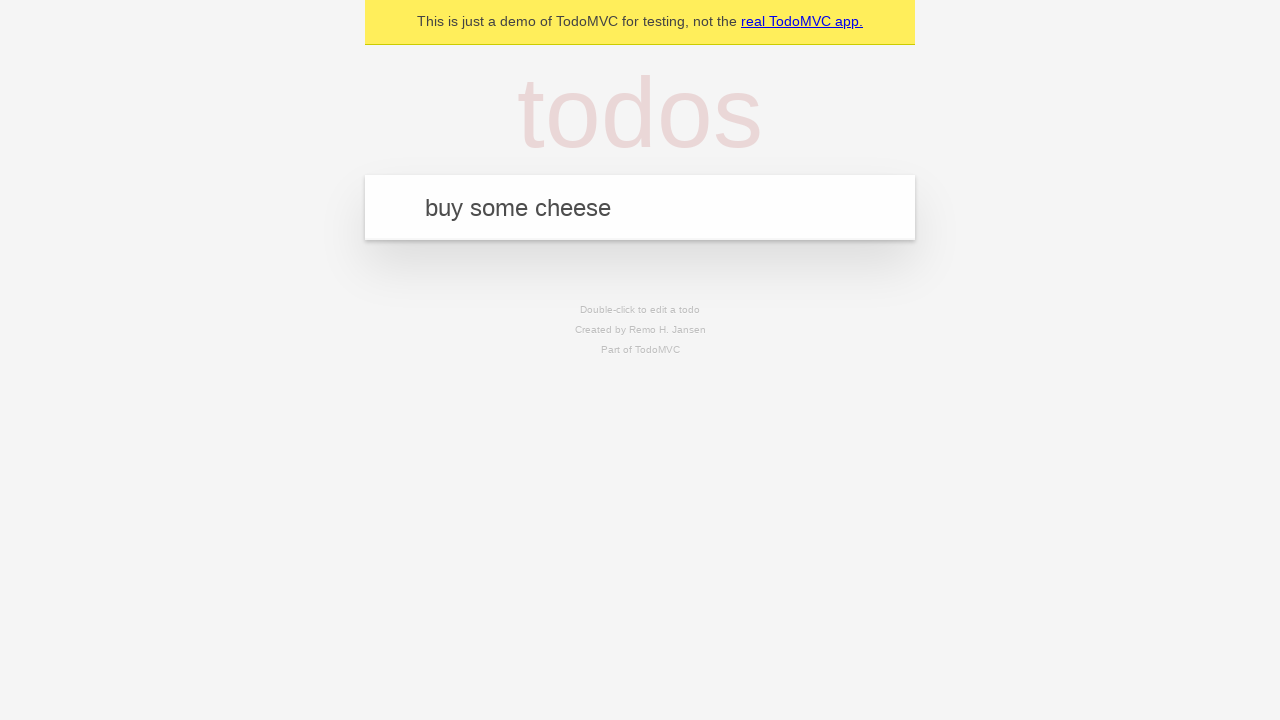

Pressed Enter to create todo 'buy some cheese' on internal:attr=[placeholder="What needs to be done?"i]
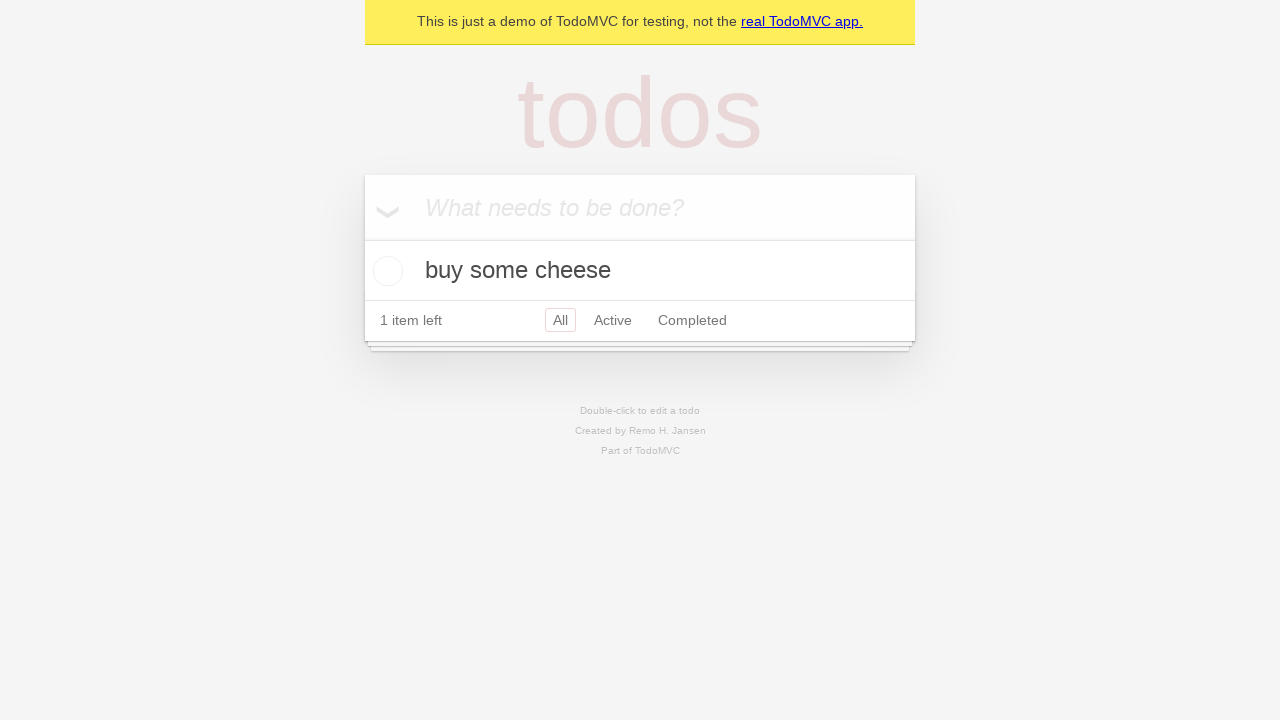

Filled new todo field with 'feed the cat' on internal:attr=[placeholder="What needs to be done?"i]
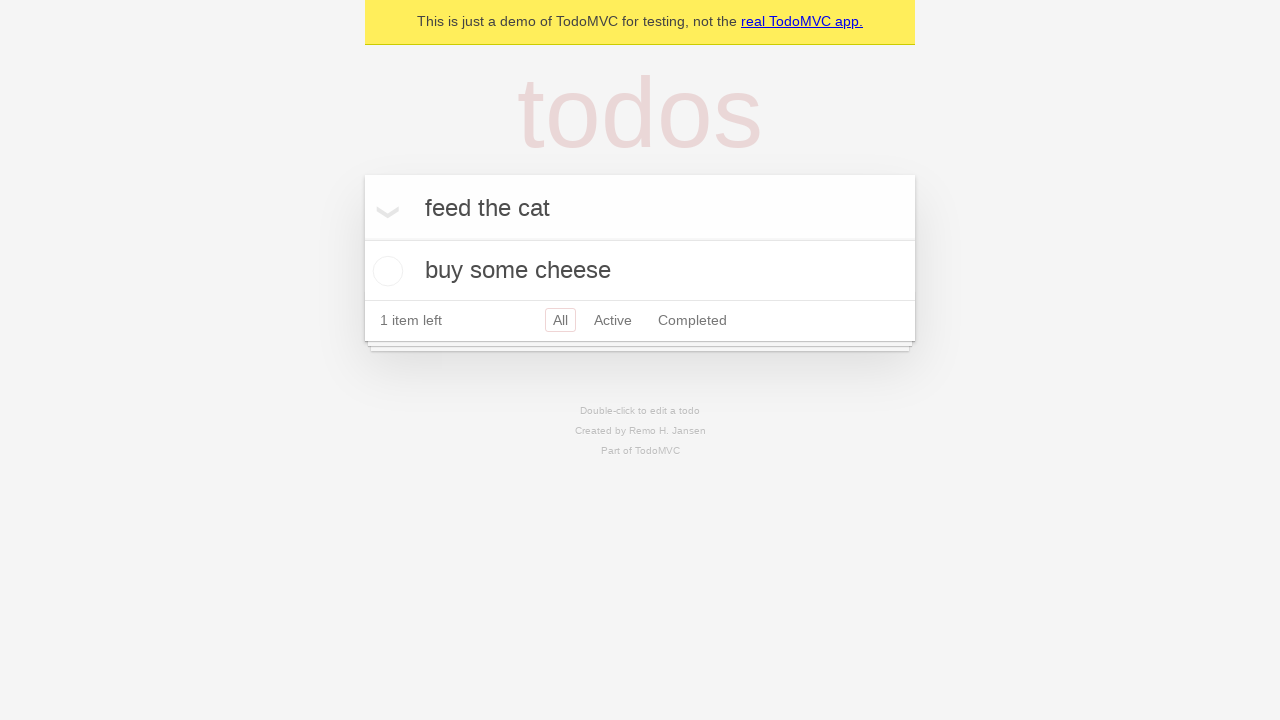

Pressed Enter to create todo 'feed the cat' on internal:attr=[placeholder="What needs to be done?"i]
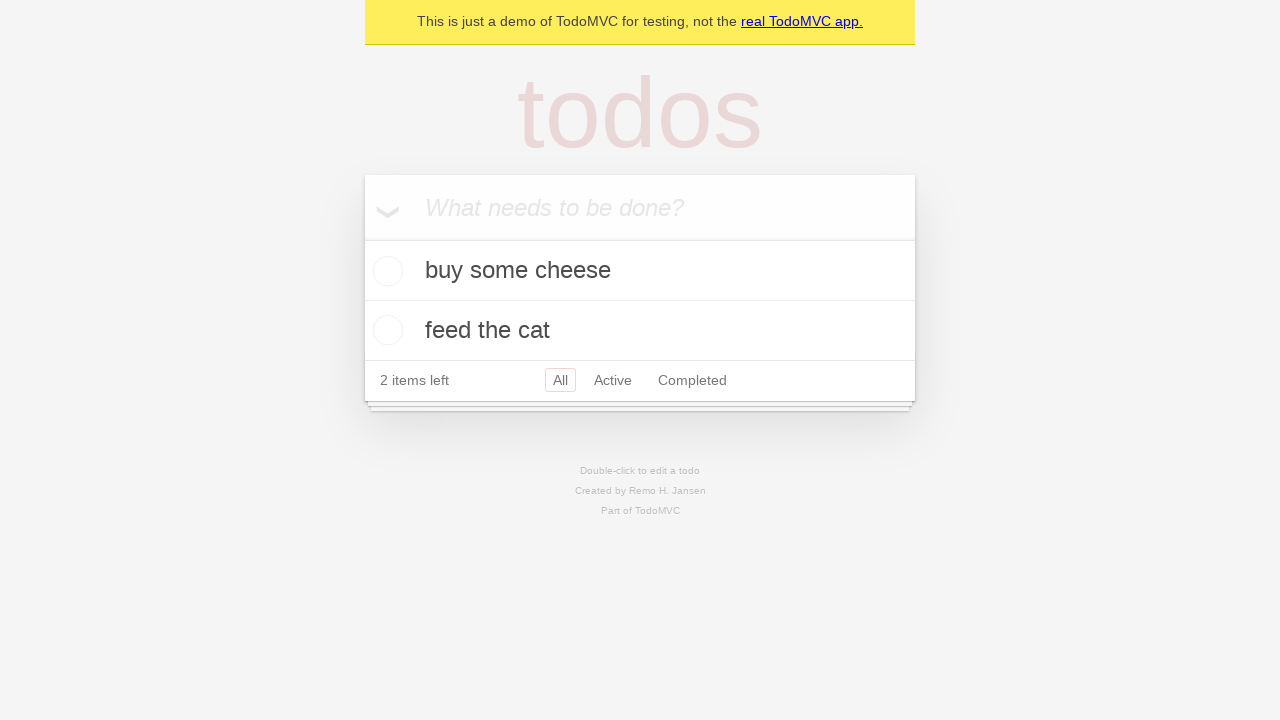

Filled new todo field with 'book a doctors appointment' on internal:attr=[placeholder="What needs to be done?"i]
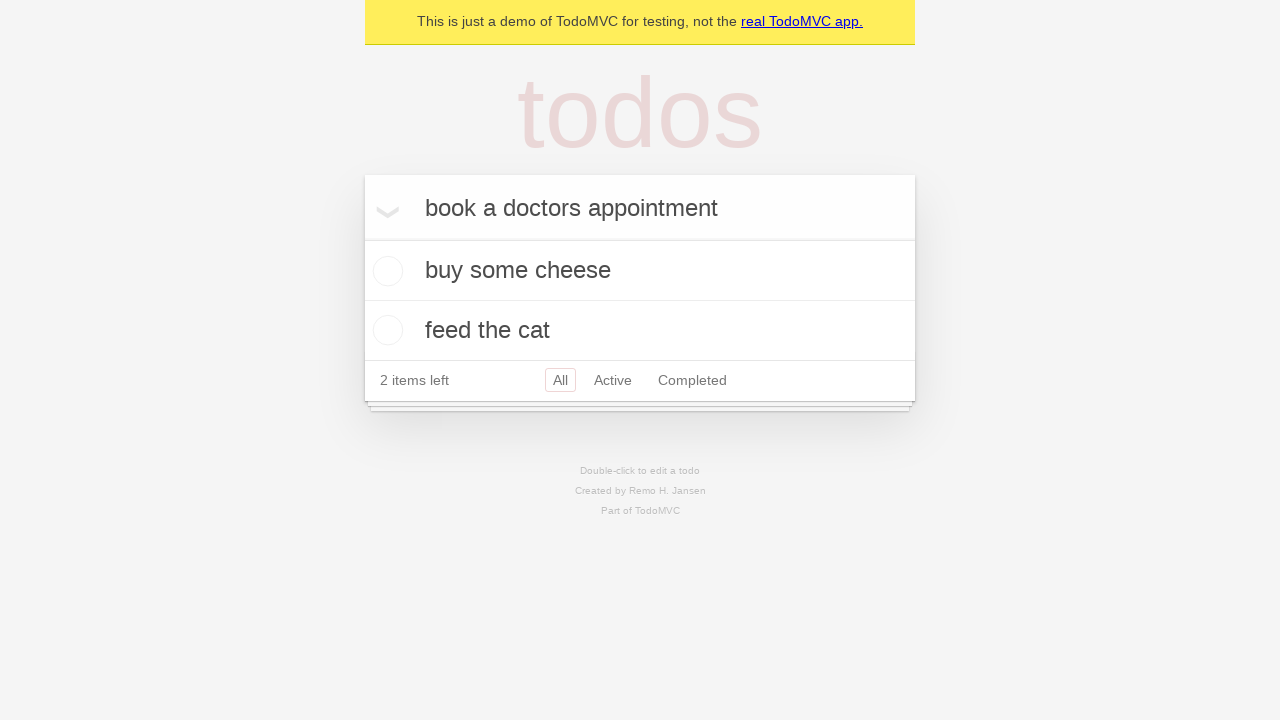

Pressed Enter to create todo 'book a doctors appointment' on internal:attr=[placeholder="What needs to be done?"i]
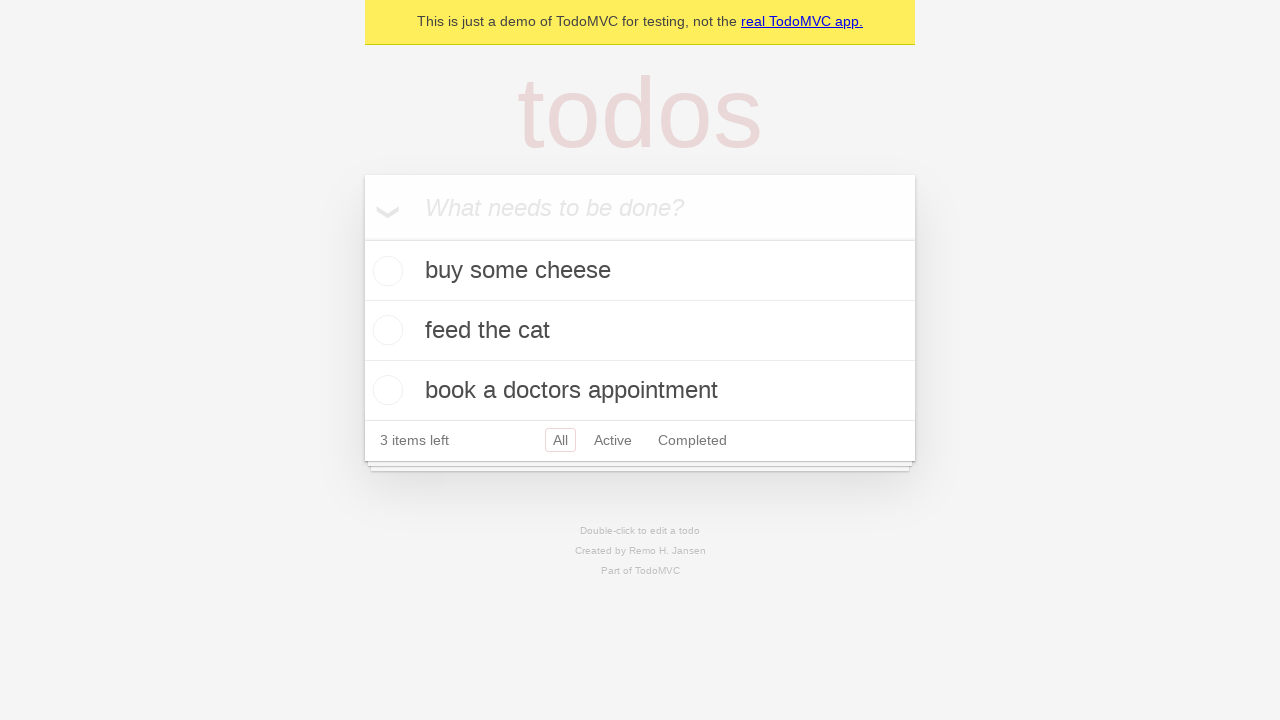

Checked 'Mark all as complete' checkbox to complete all todos at (362, 238) on internal:label="Mark all as complete"i
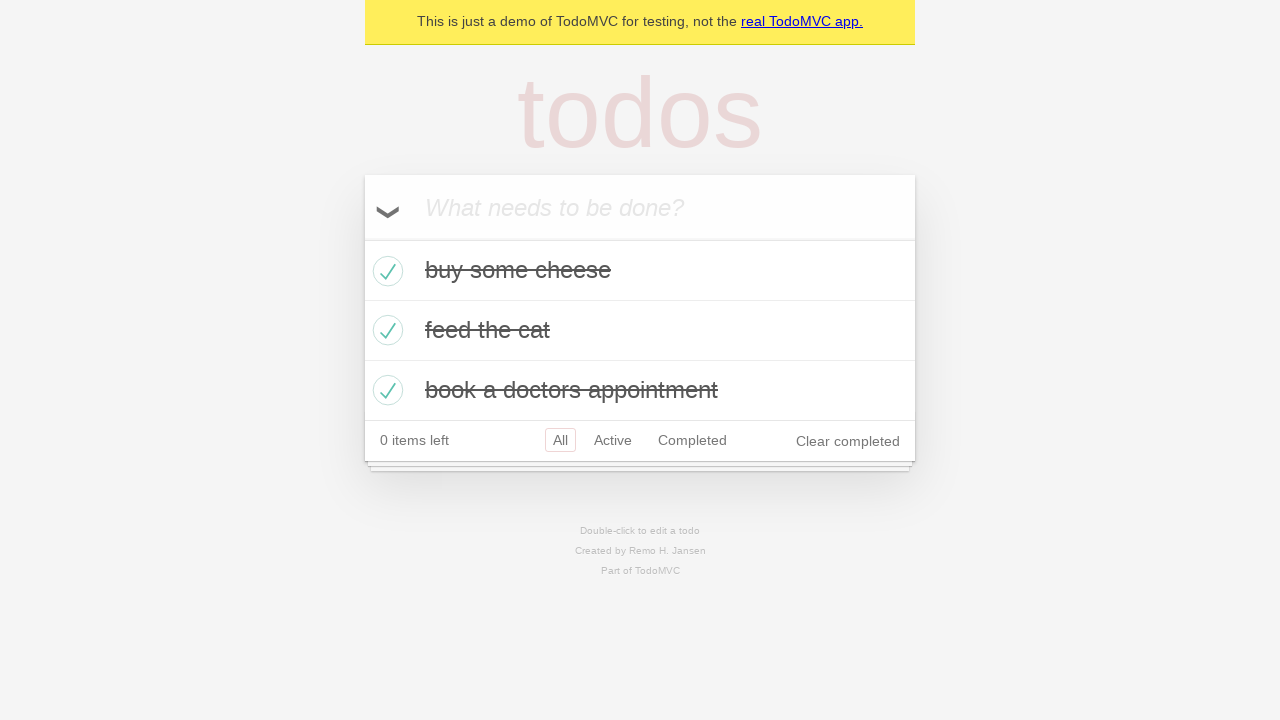

Unchecked the first todo item at (385, 271) on internal:testid=[data-testid="todo-item"s] >> nth=0 >> internal:role=checkbox
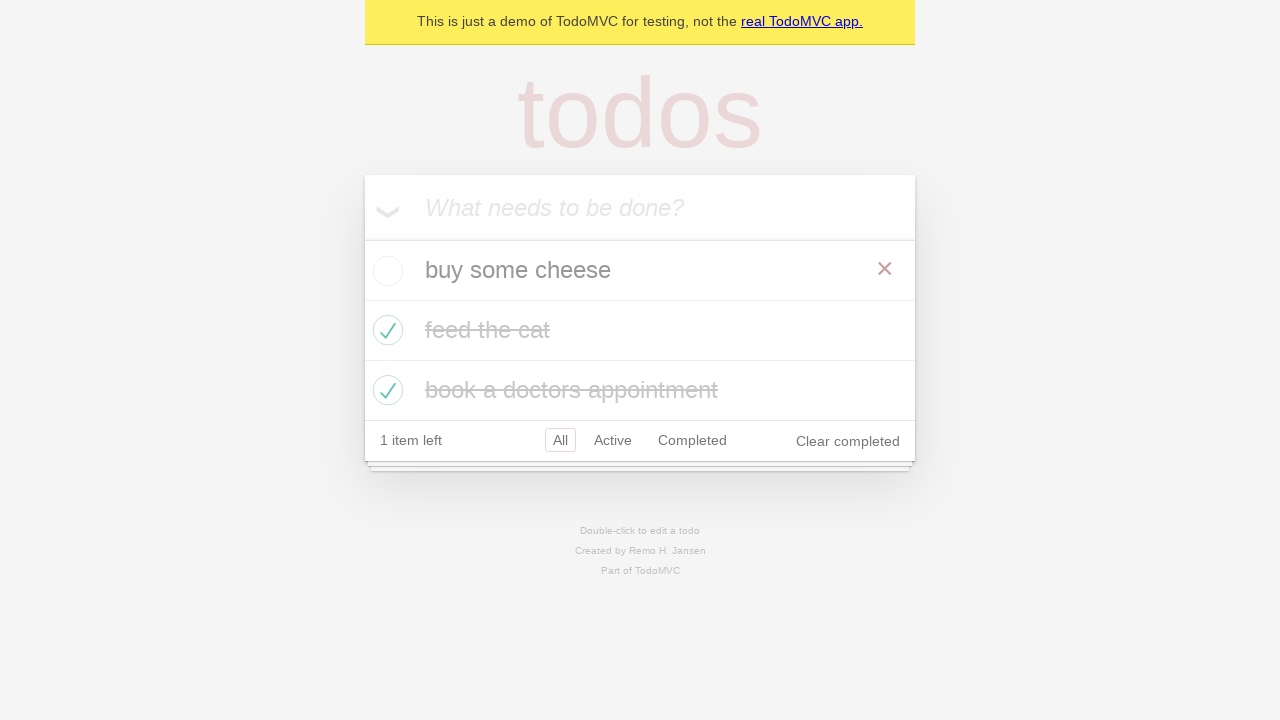

Checked the first todo item again at (385, 271) on internal:testid=[data-testid="todo-item"s] >> nth=0 >> internal:role=checkbox
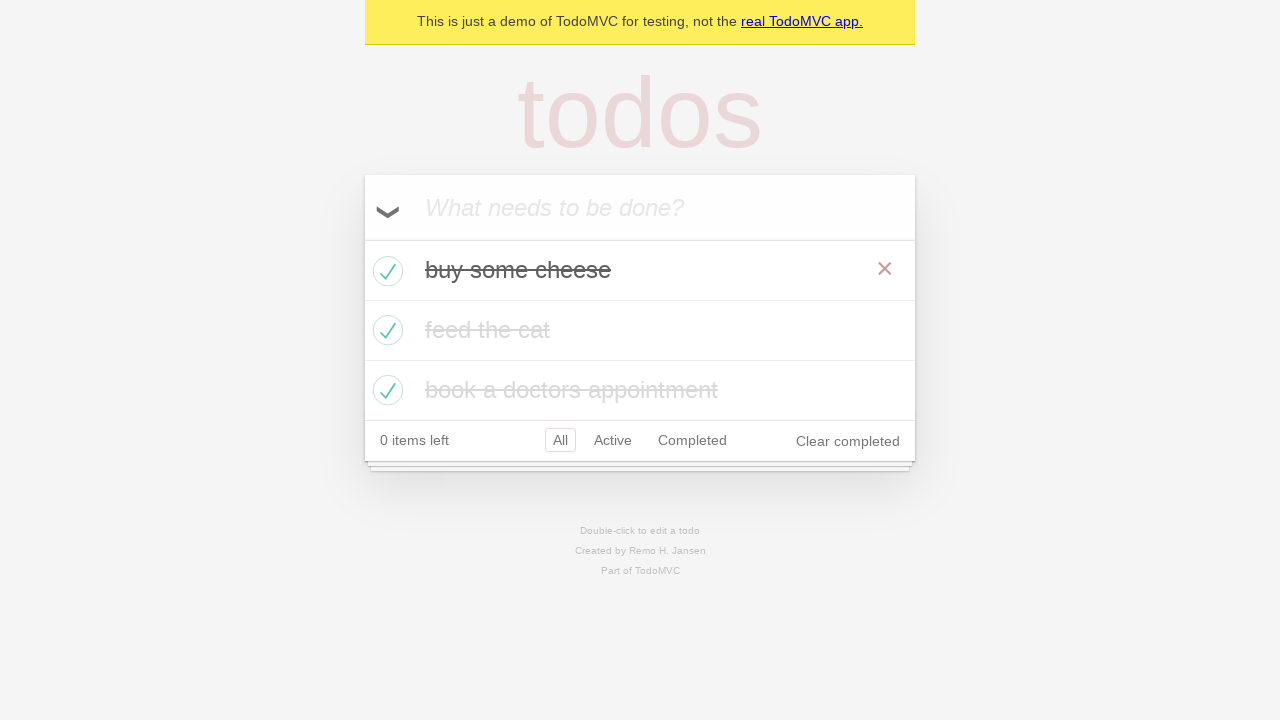

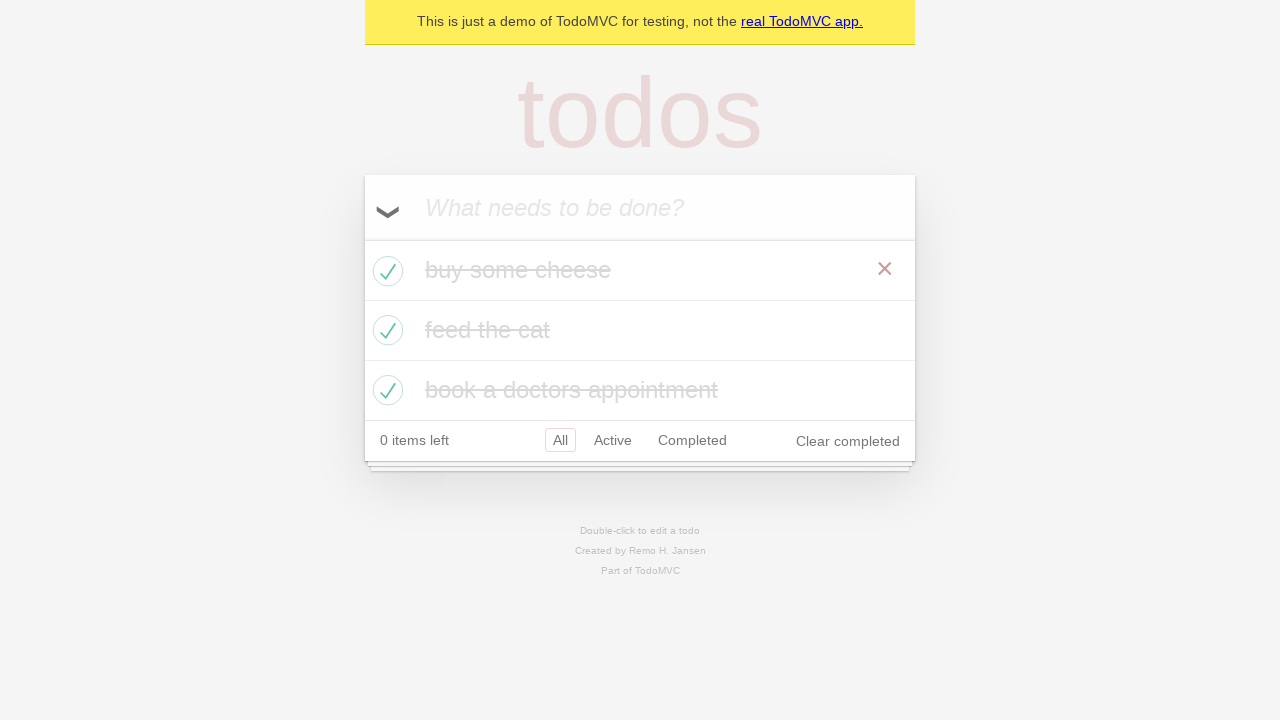